Tests confirmation dialog handling by triggering a confirm box, dismissing it, and verifying the result message

Starting URL: https://artoftesting.com/sampleSiteForSelenium

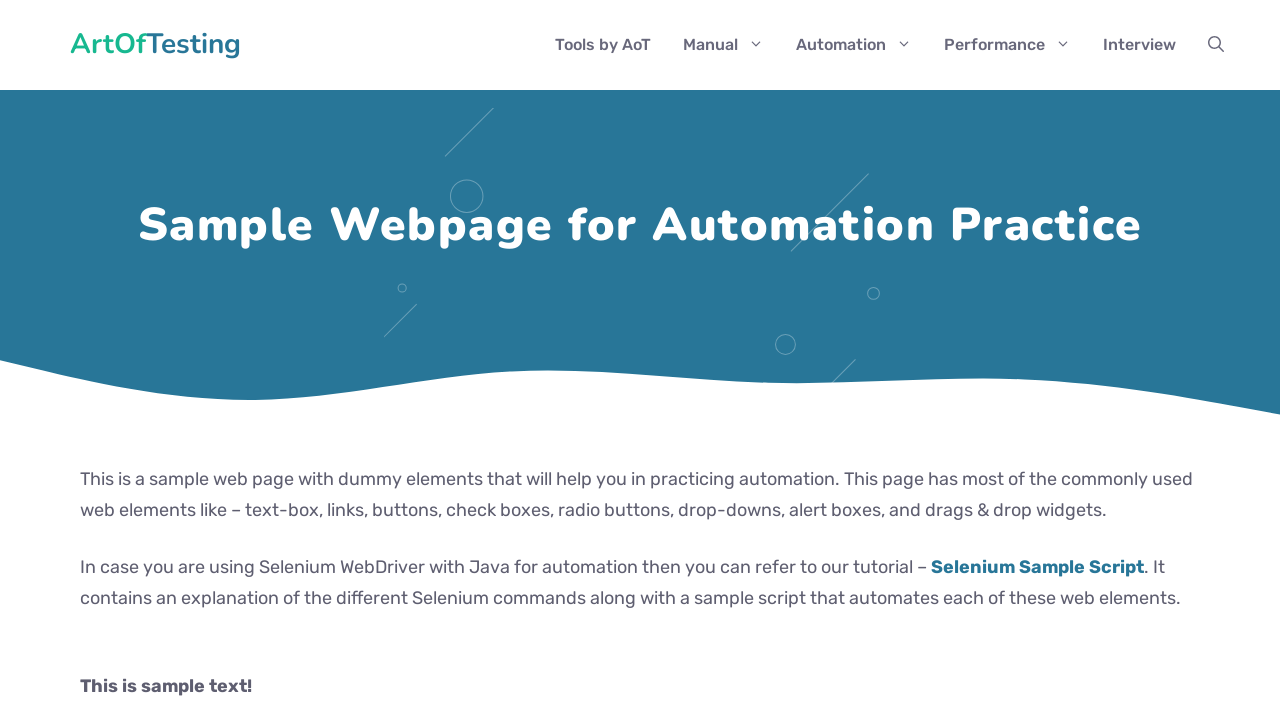

Clicked button to trigger confirmation dialog at (192, 360) on xpath=//div[@id='ConfirmBox']/button
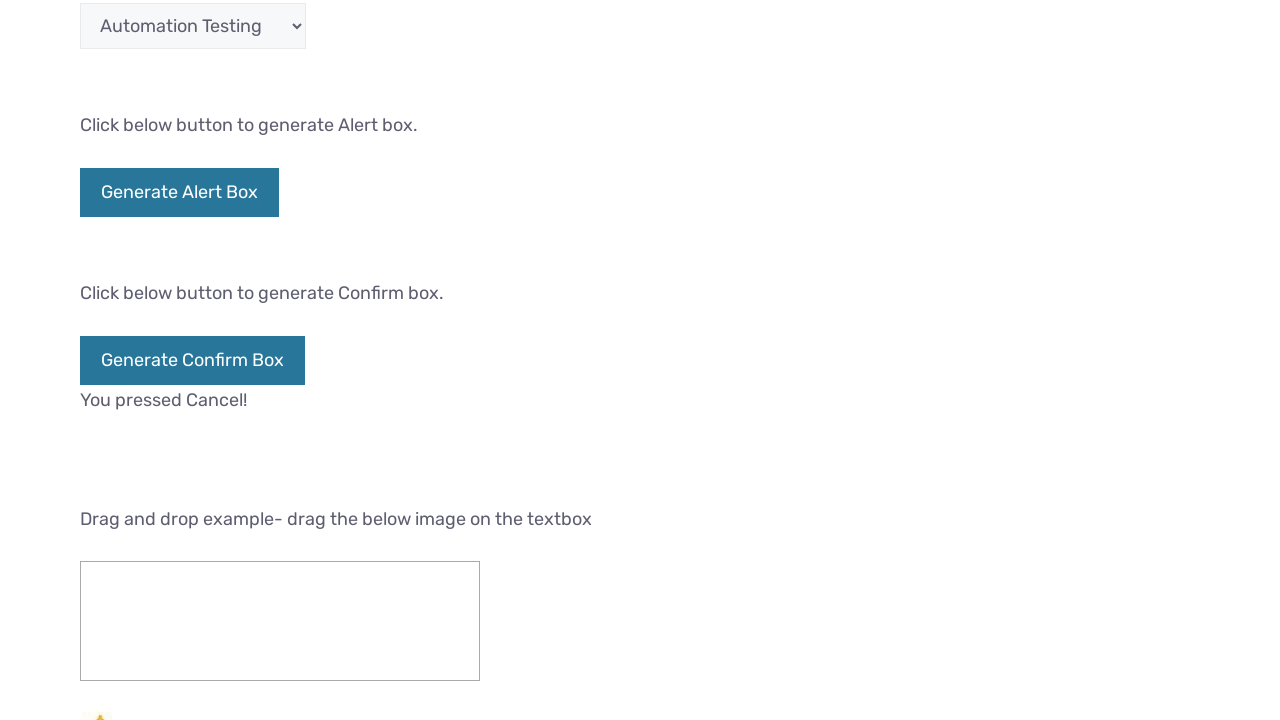

Set up dialog handler to dismiss confirmation dialog
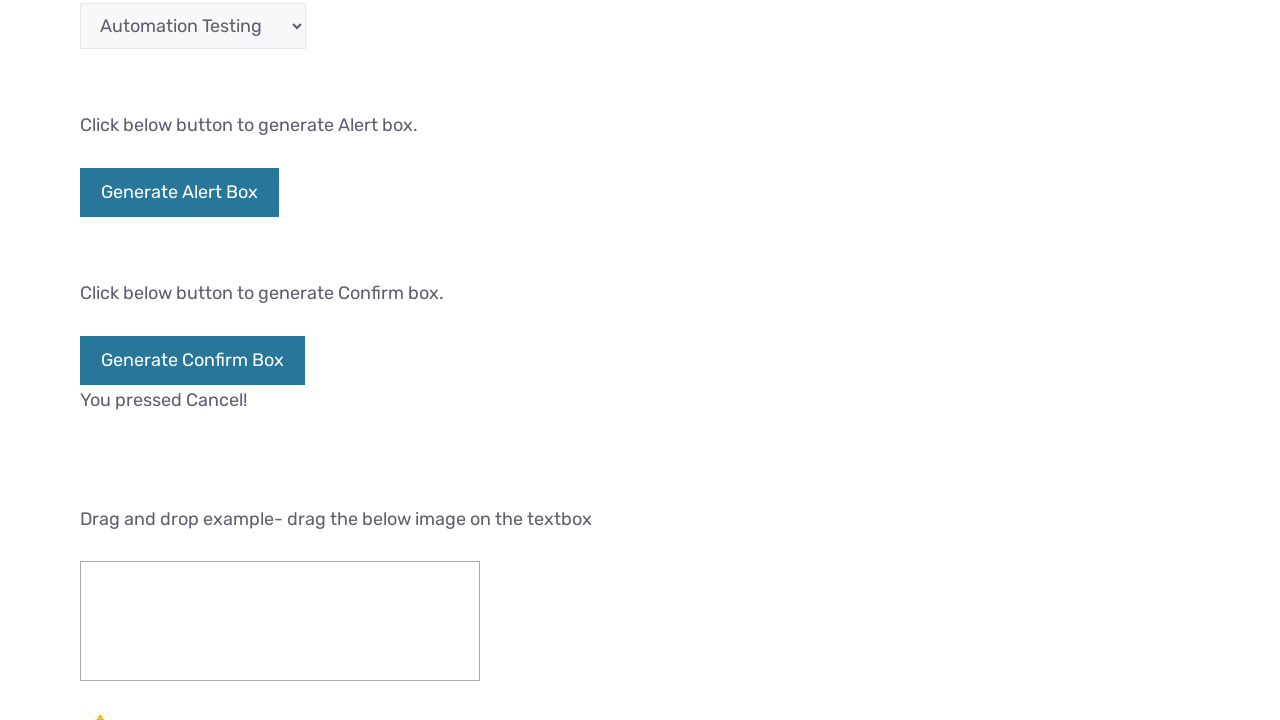

Waited for and located result message element
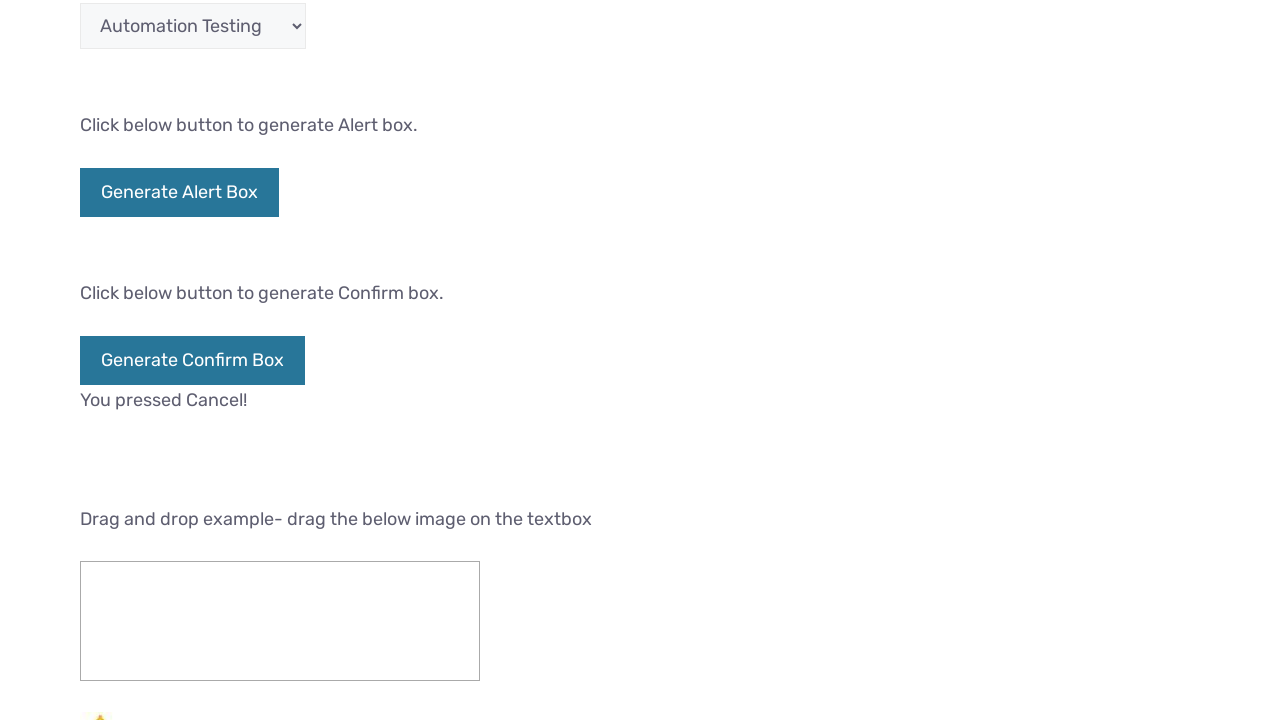

Retrieved result text: 'You pressed Cancel!'
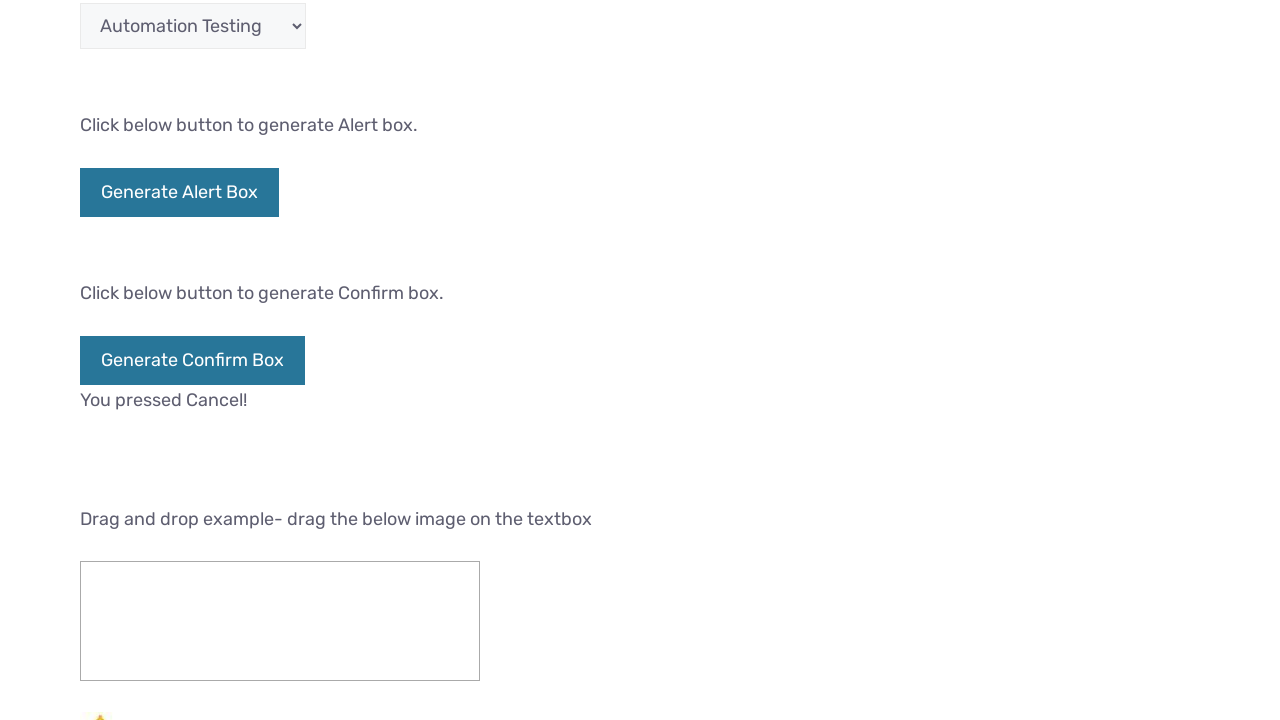

Verified result text matches expected 'You pressed Cancel!' message
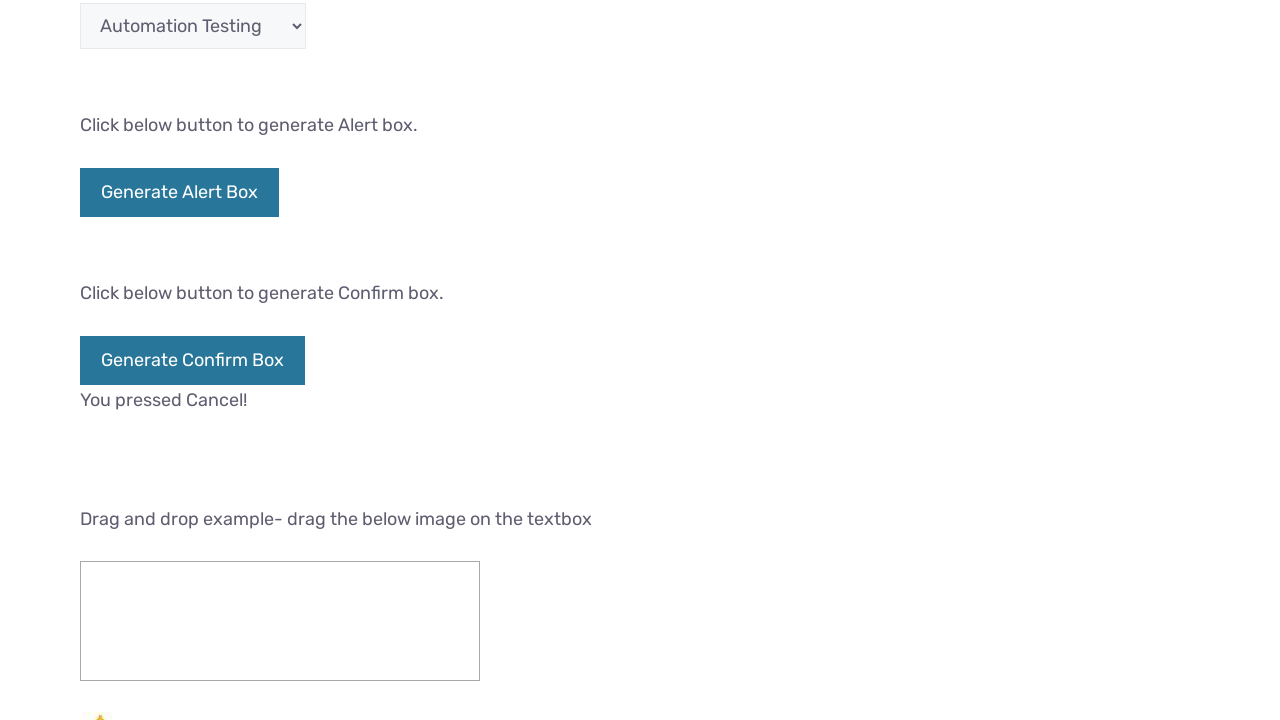

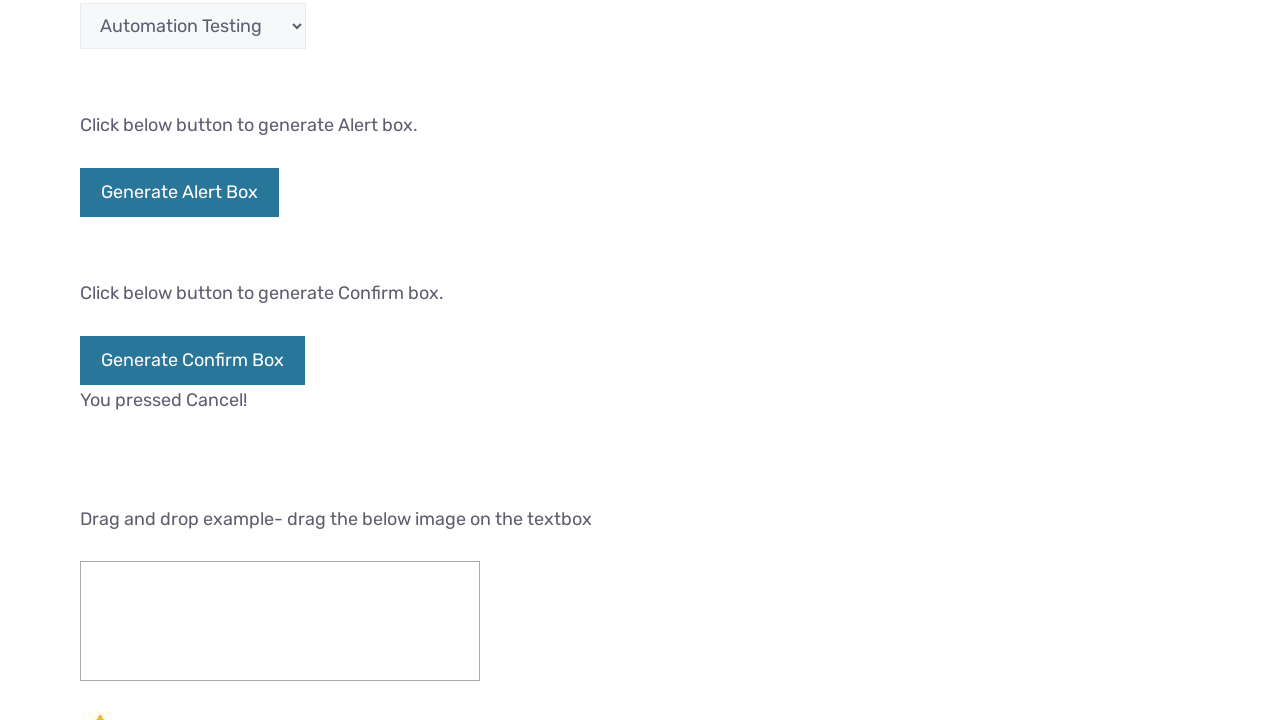